Tests browser navigation commands including back, forward, refresh, and navigating to a different URL

Starting URL: https://www.seleniumeasy.com/

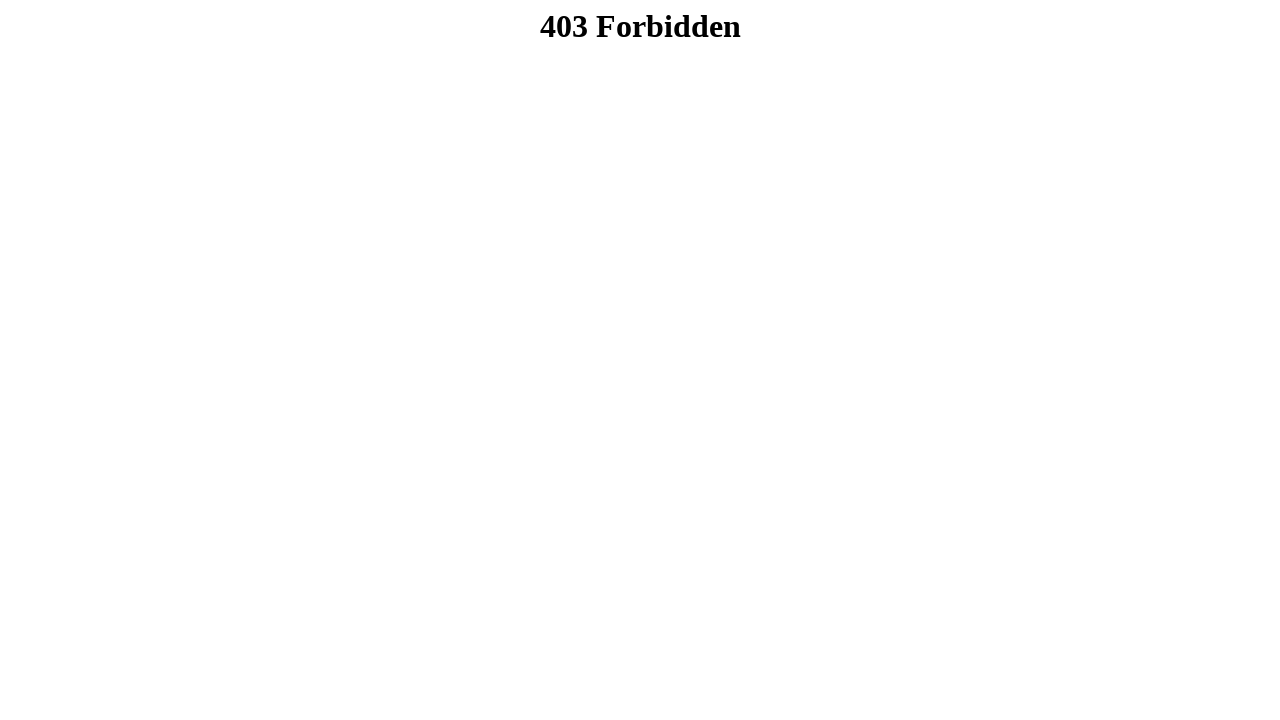

Navigated back to previous page in history
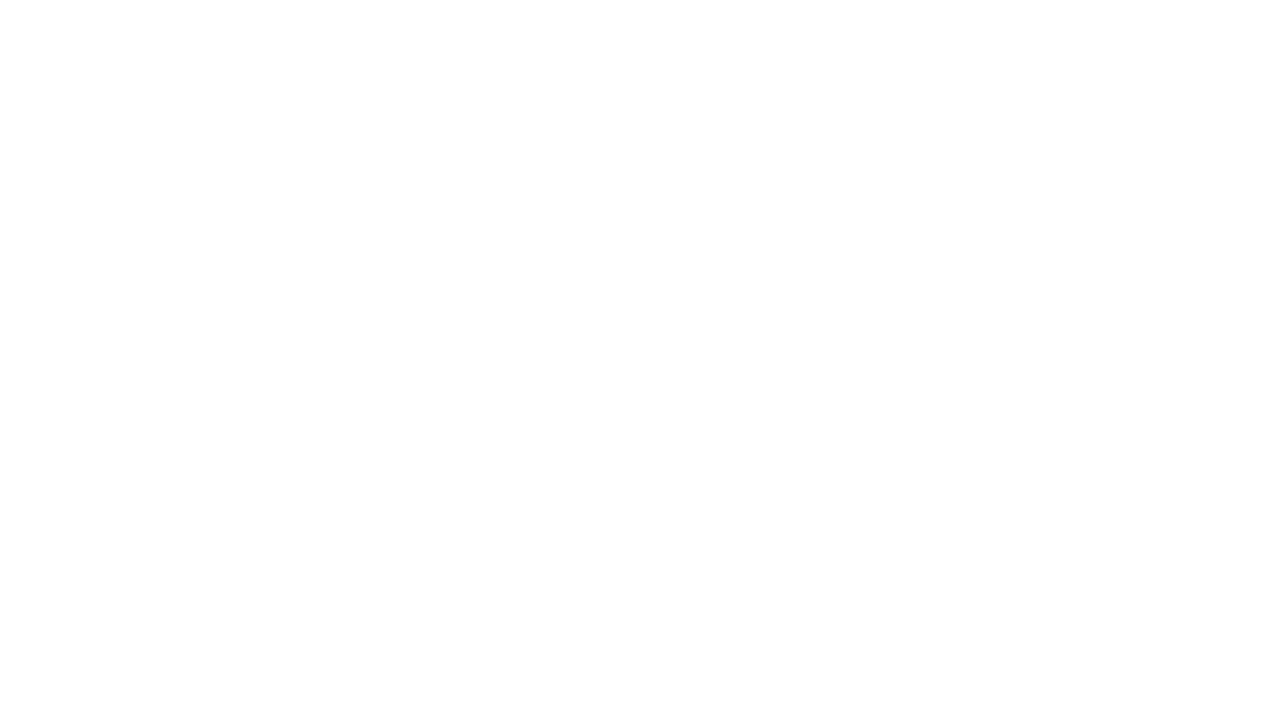

Navigated forward to next page in history
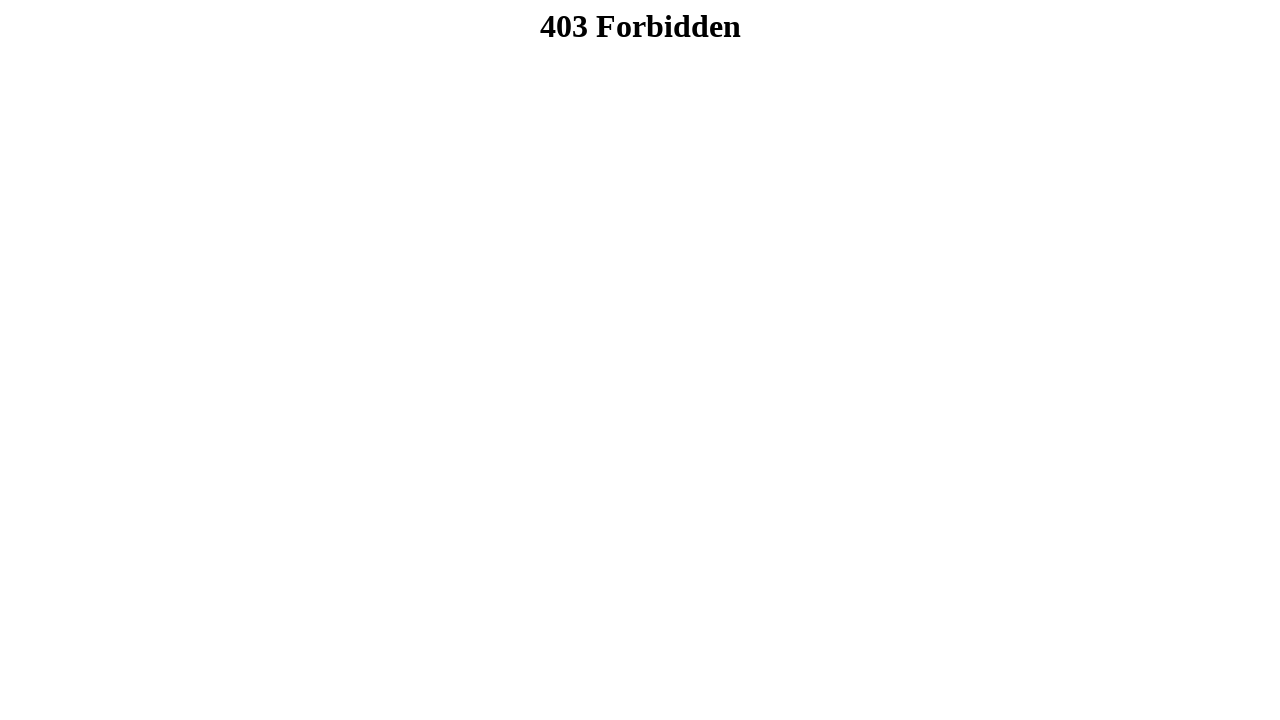

Refreshed the current page
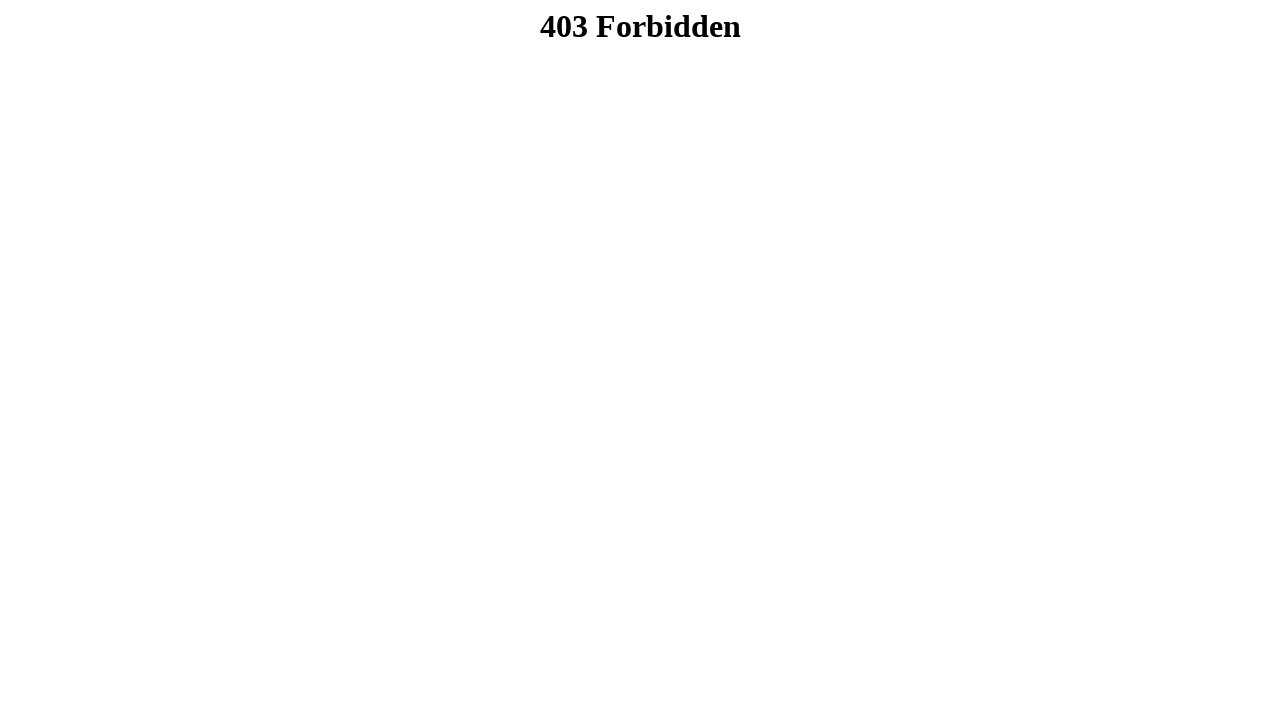

Navigated to https://www.selenium.dev/
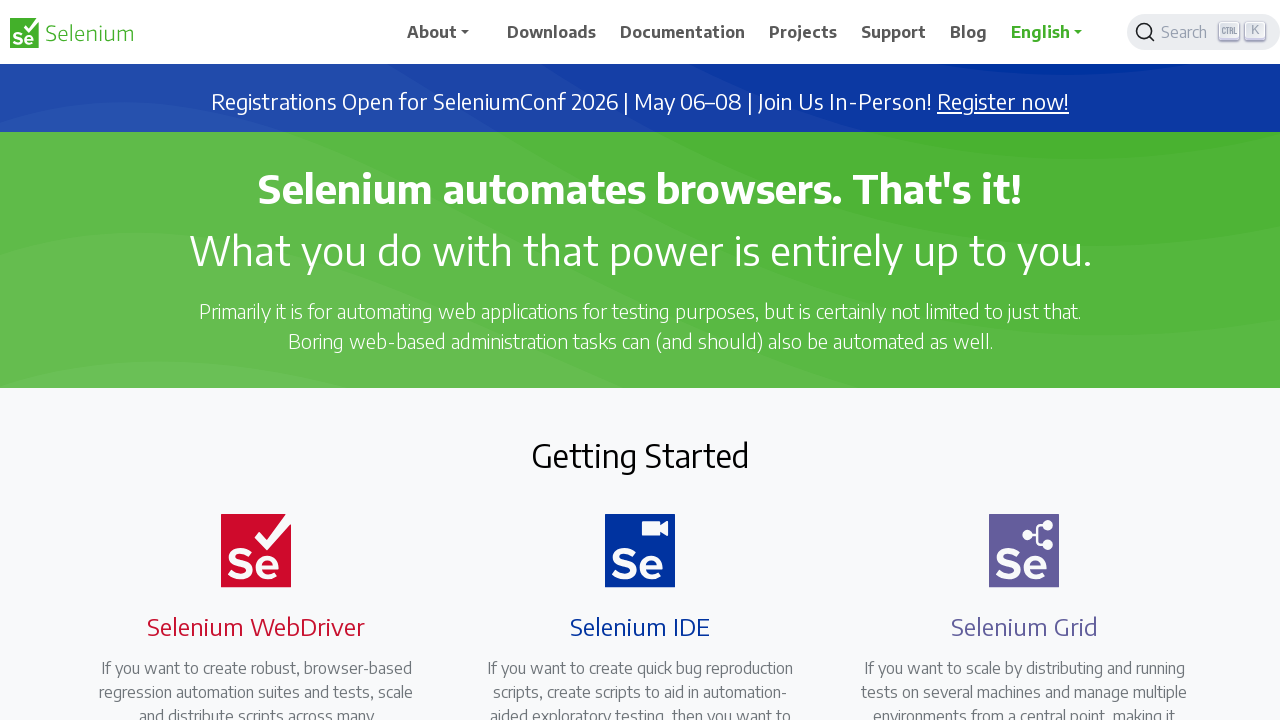

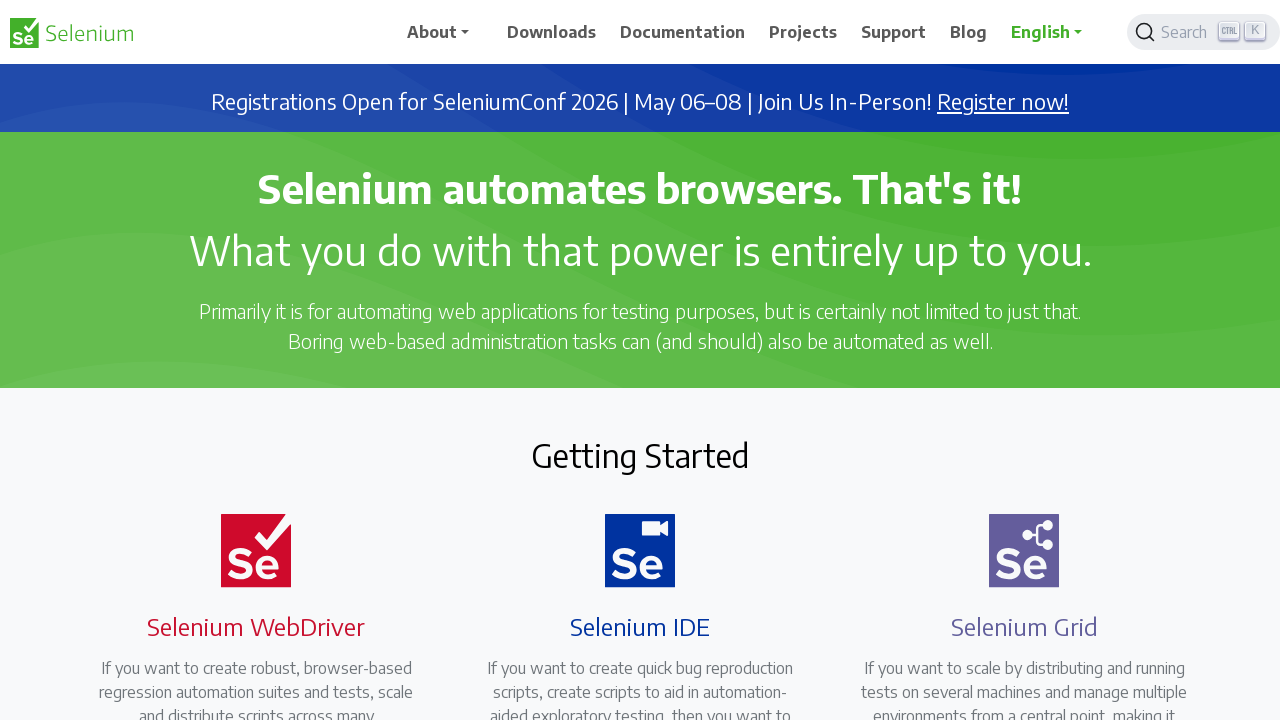